Navigates to SpiceJet website with notifications disabled and waits for the page to load

Starting URL: https://www.spicejet.com

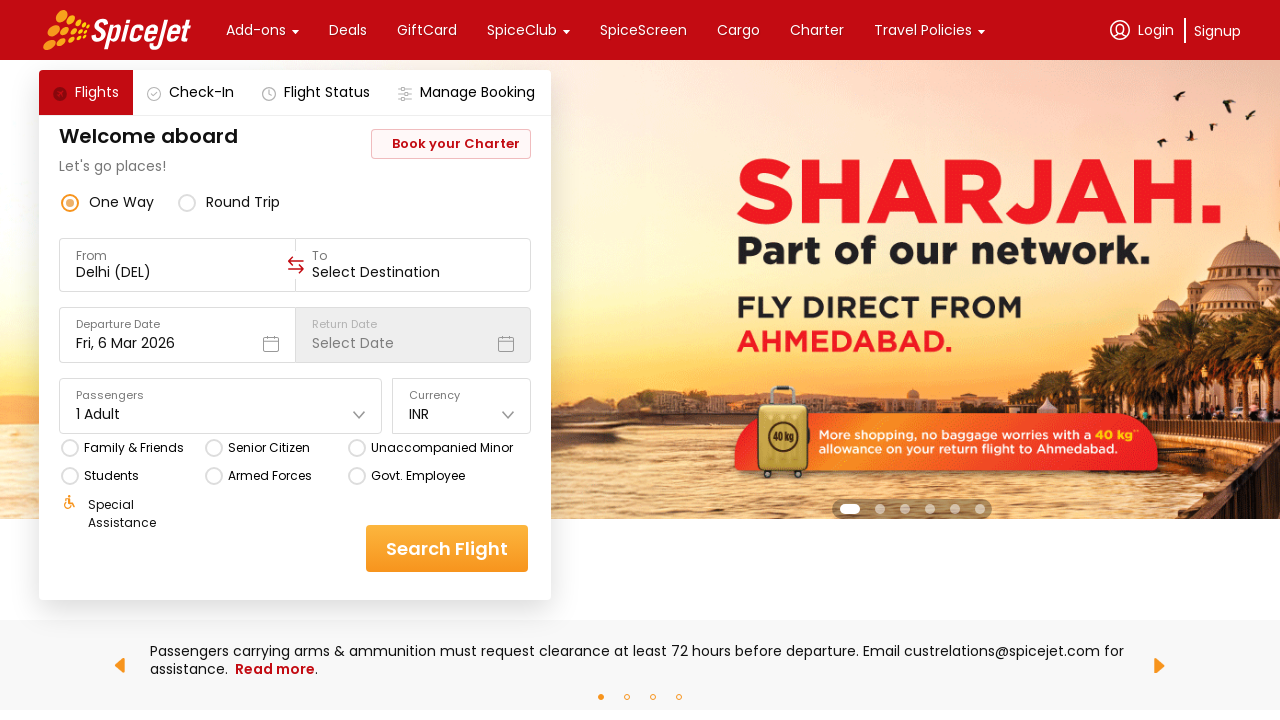

SpiceJet website page fully loaded with network idle
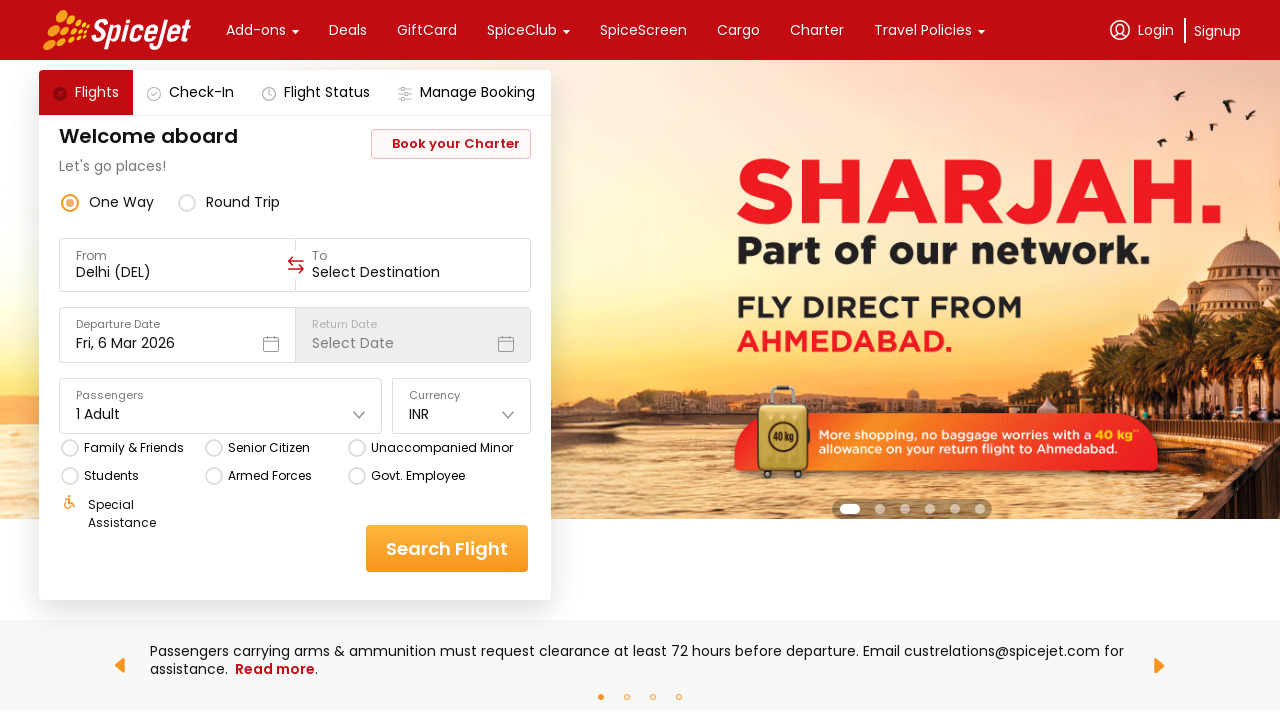

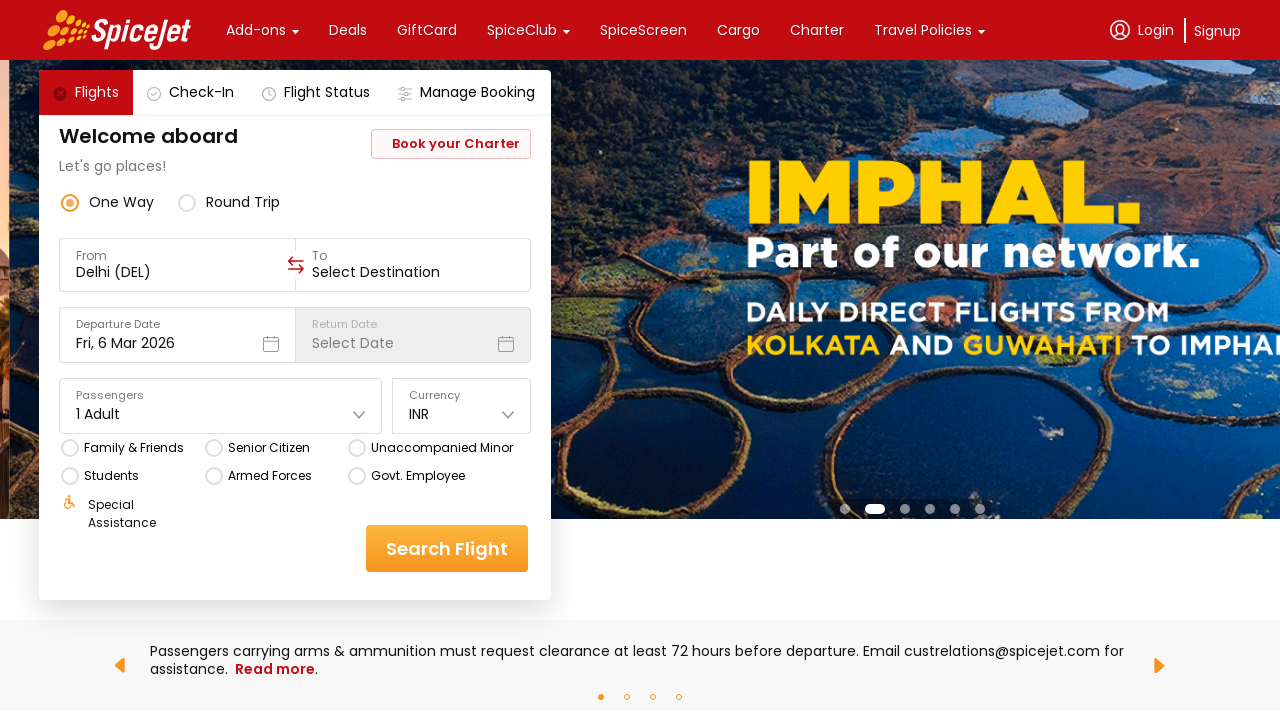